Tests jQuery UI selectable functionality by performing click-and-hold action to select multiple list items within an iframe

Starting URL: https://jqueryui.com/selectable/

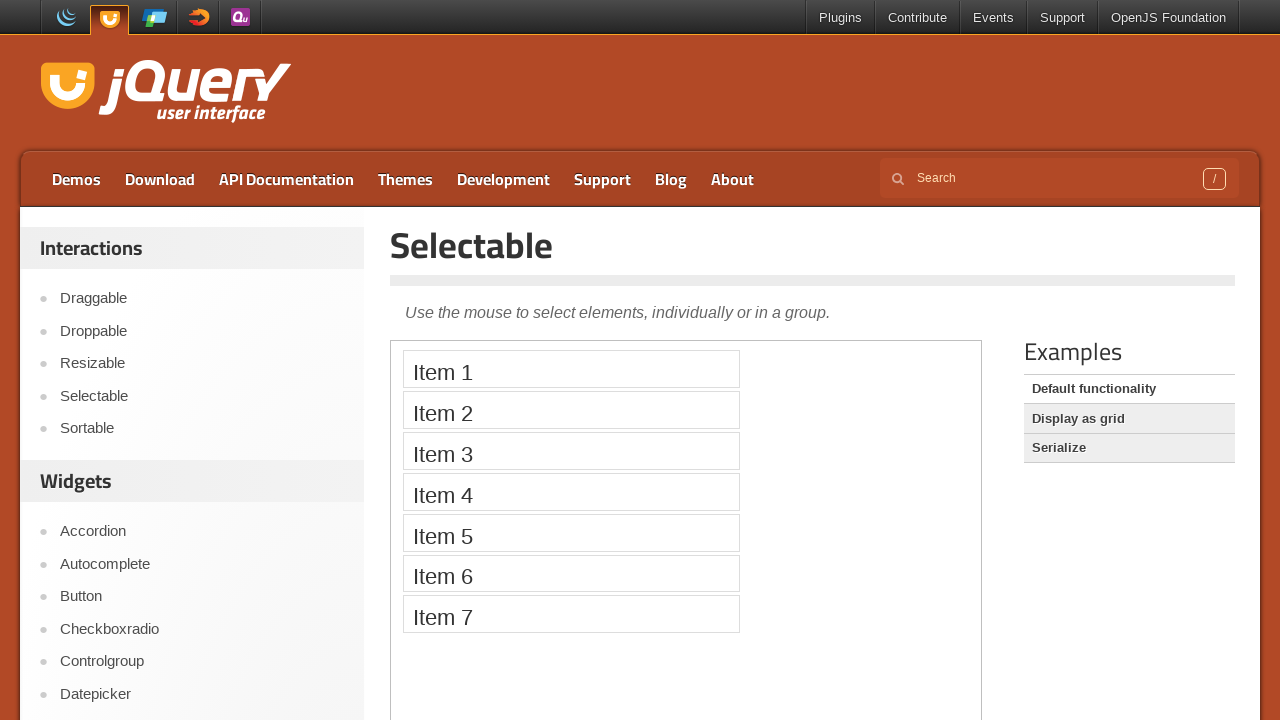

Located the demo iframe for jQuery UI selectable
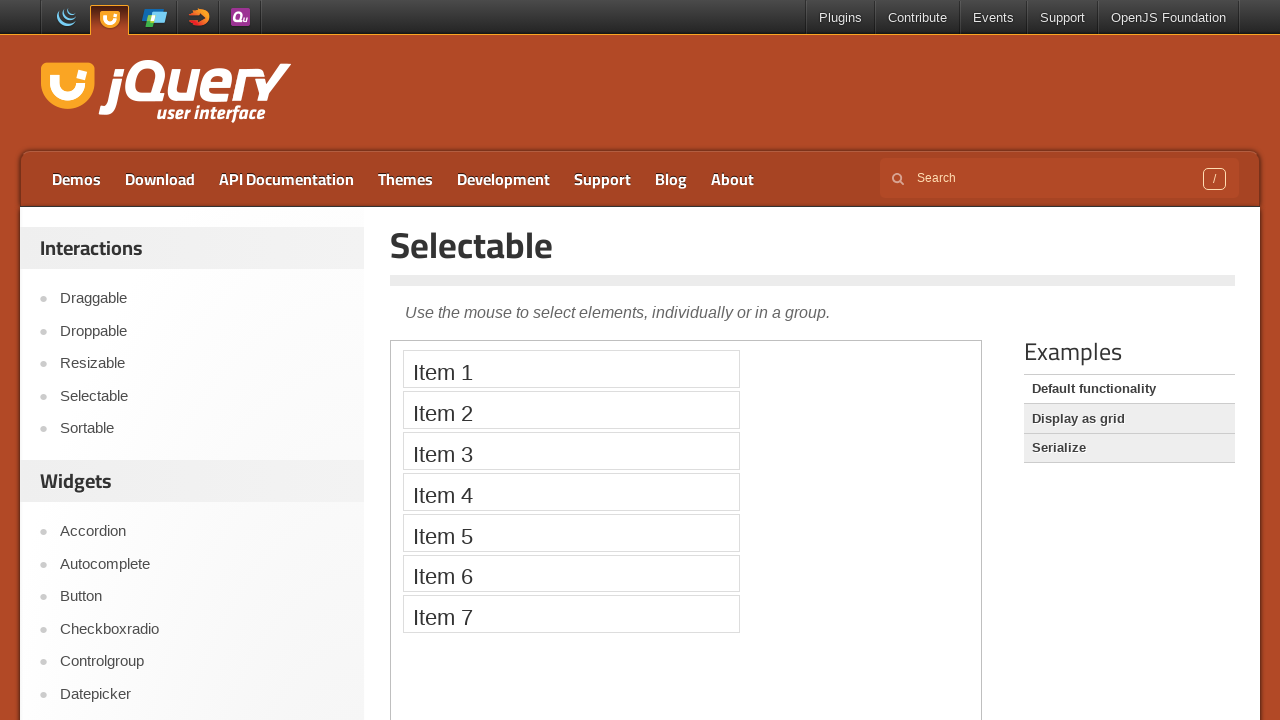

Located all selectable list items in the iframe
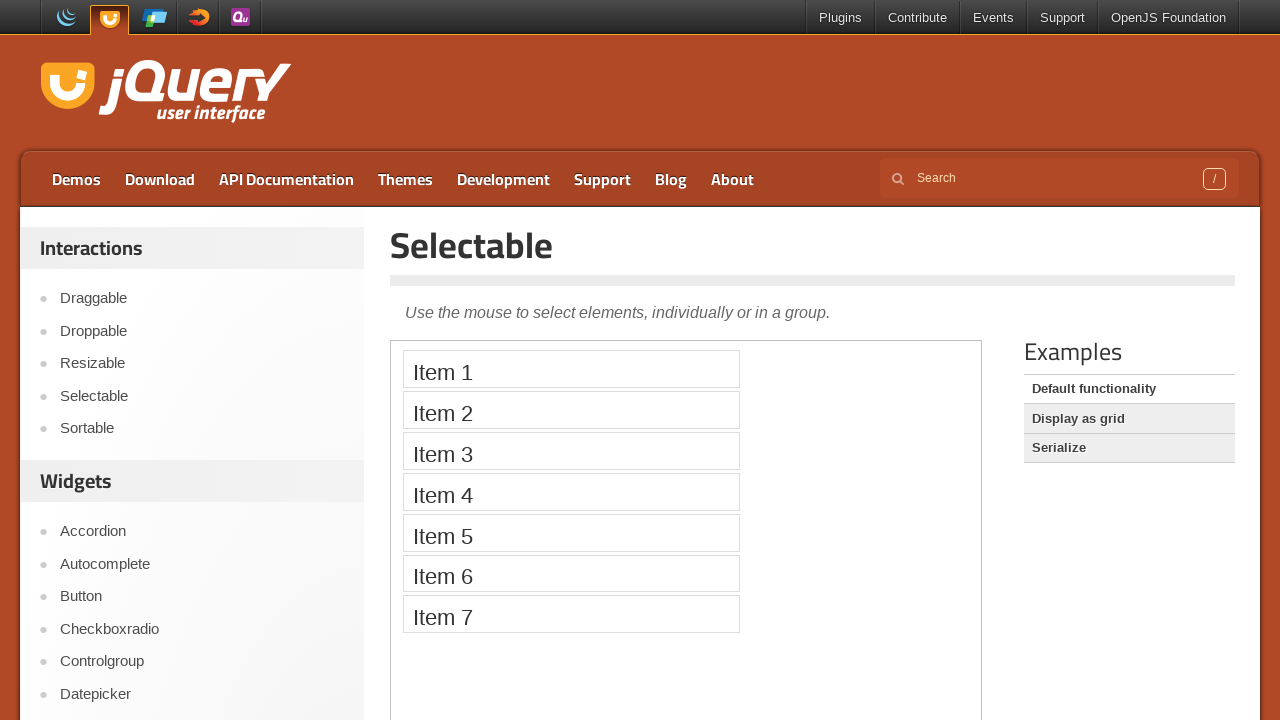

Located selectable item at index 2
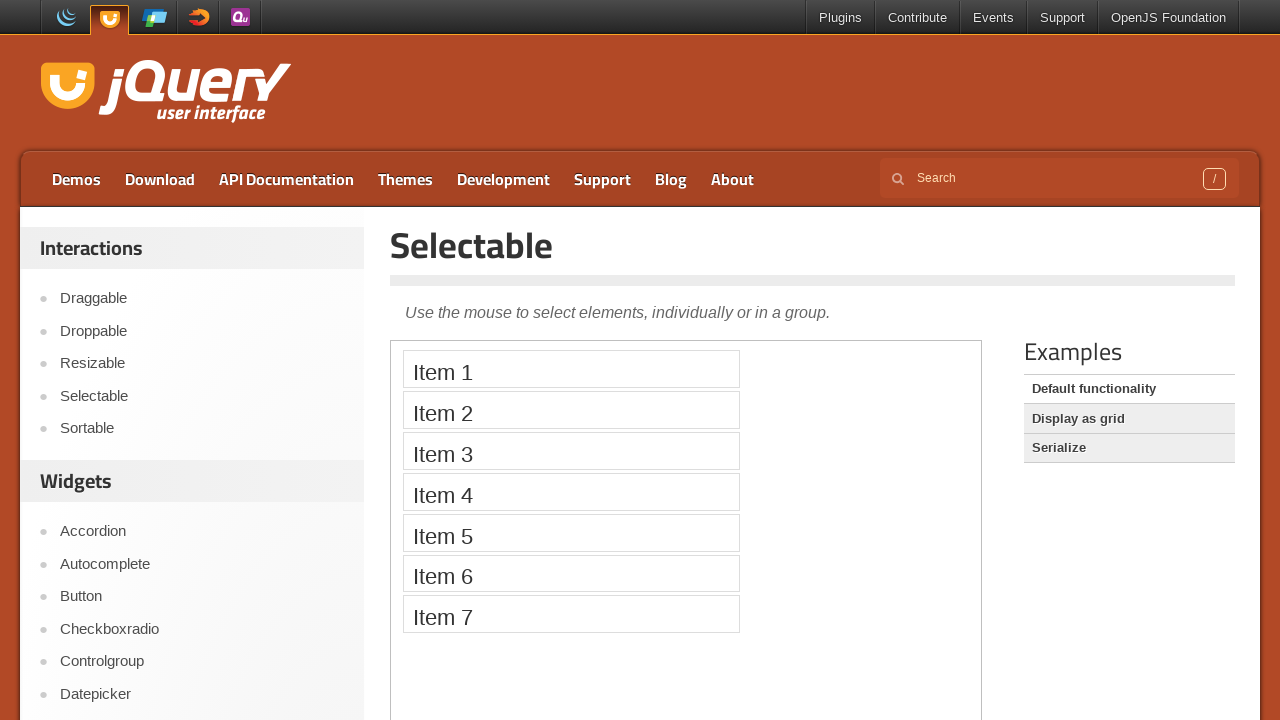

Located selectable item at index 4
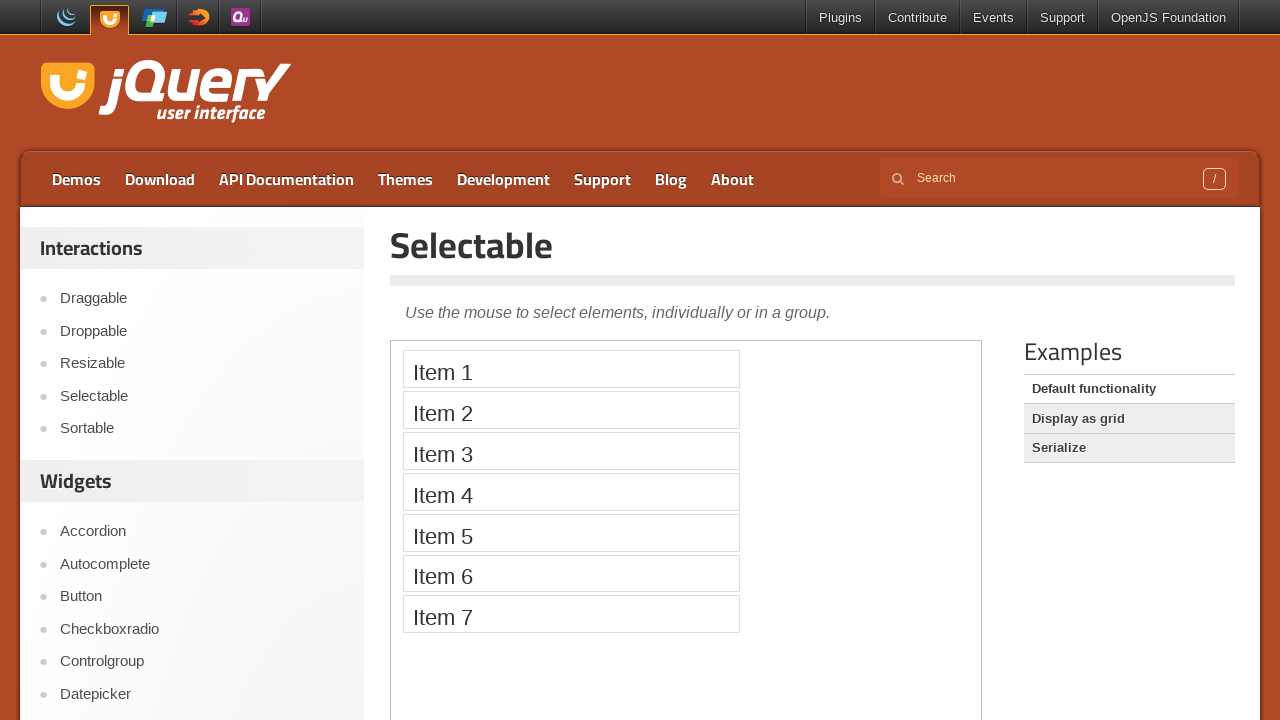

Hovered over item 2 to start click-and-hold action at (571, 451) on iframe.demo-frame >> internal:control=enter-frame >> #selectable li >> nth=2
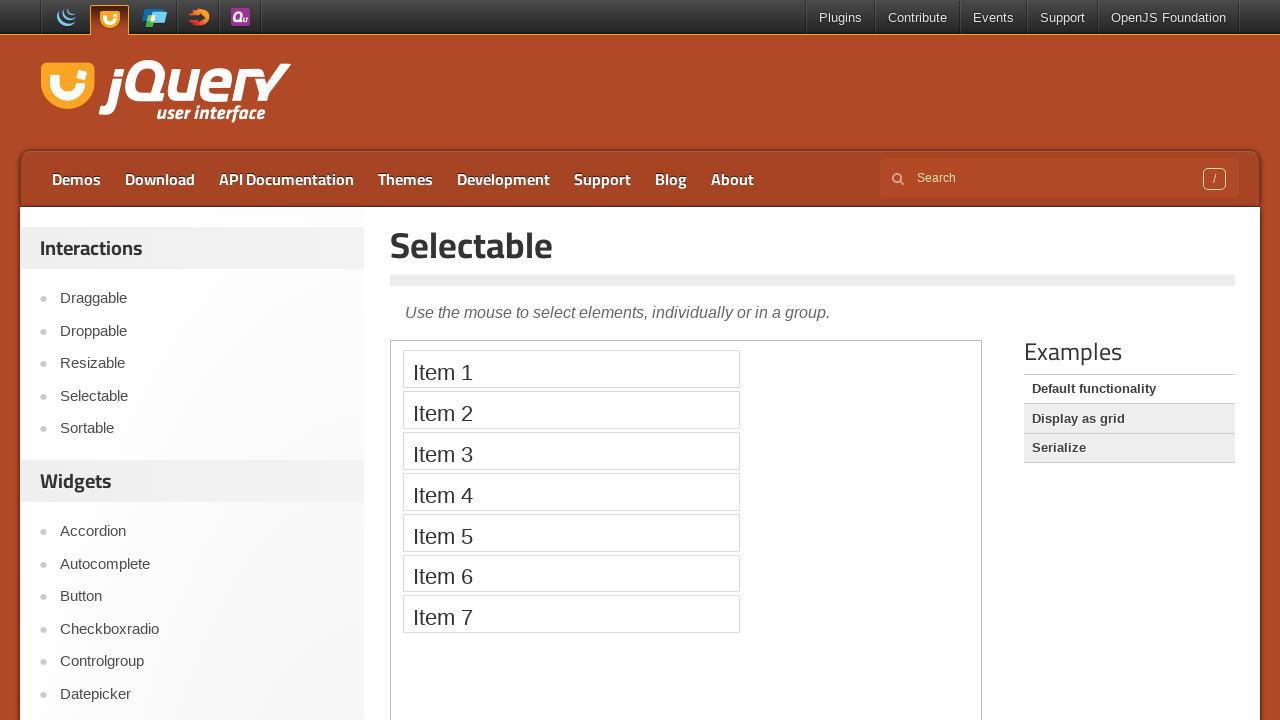

Pressed mouse button down on item 2 at (571, 451)
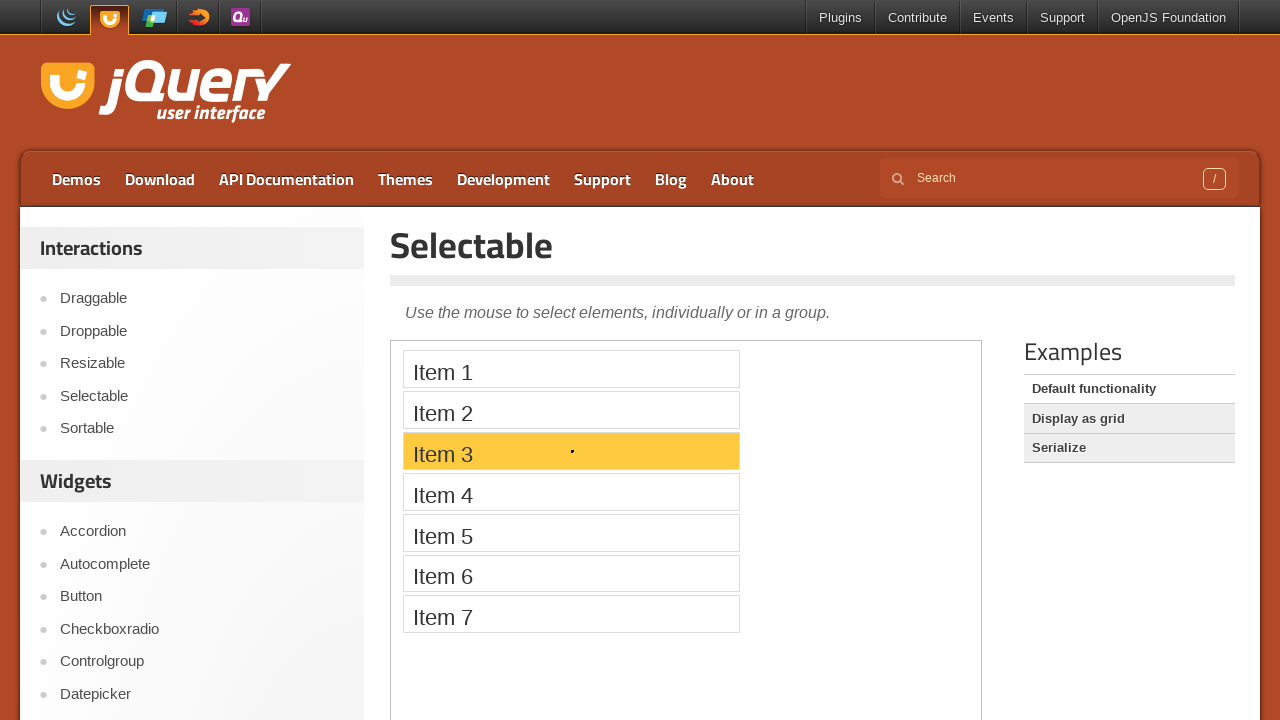

Hovered over item 4 while holding mouse button at (571, 532) on iframe.demo-frame >> internal:control=enter-frame >> #selectable li >> nth=4
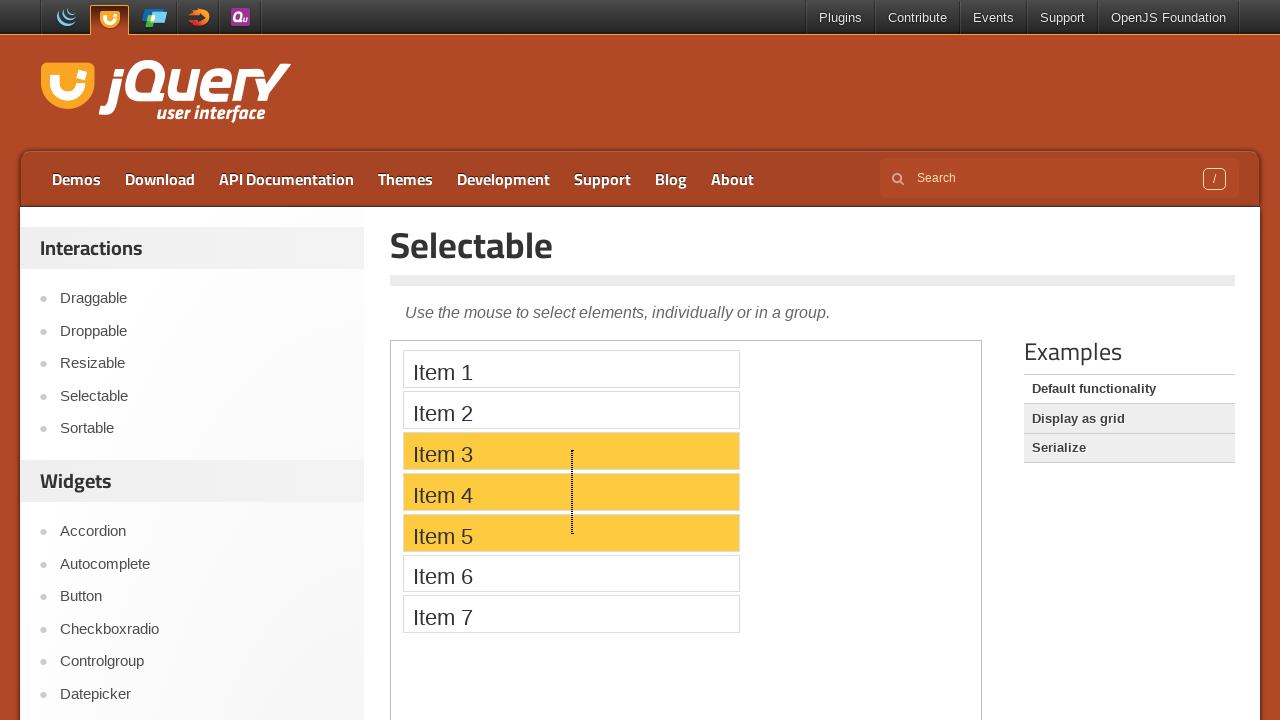

Released mouse button to complete click-and-hold selection of items 2-4 at (571, 532)
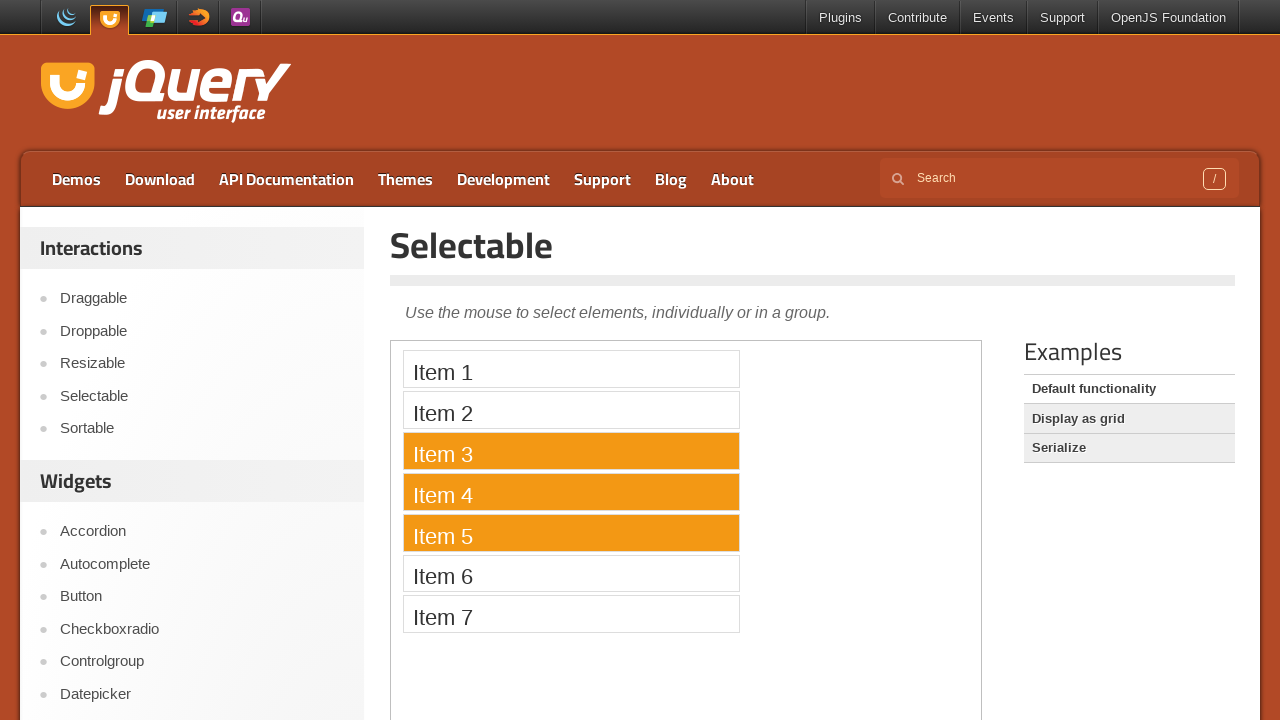

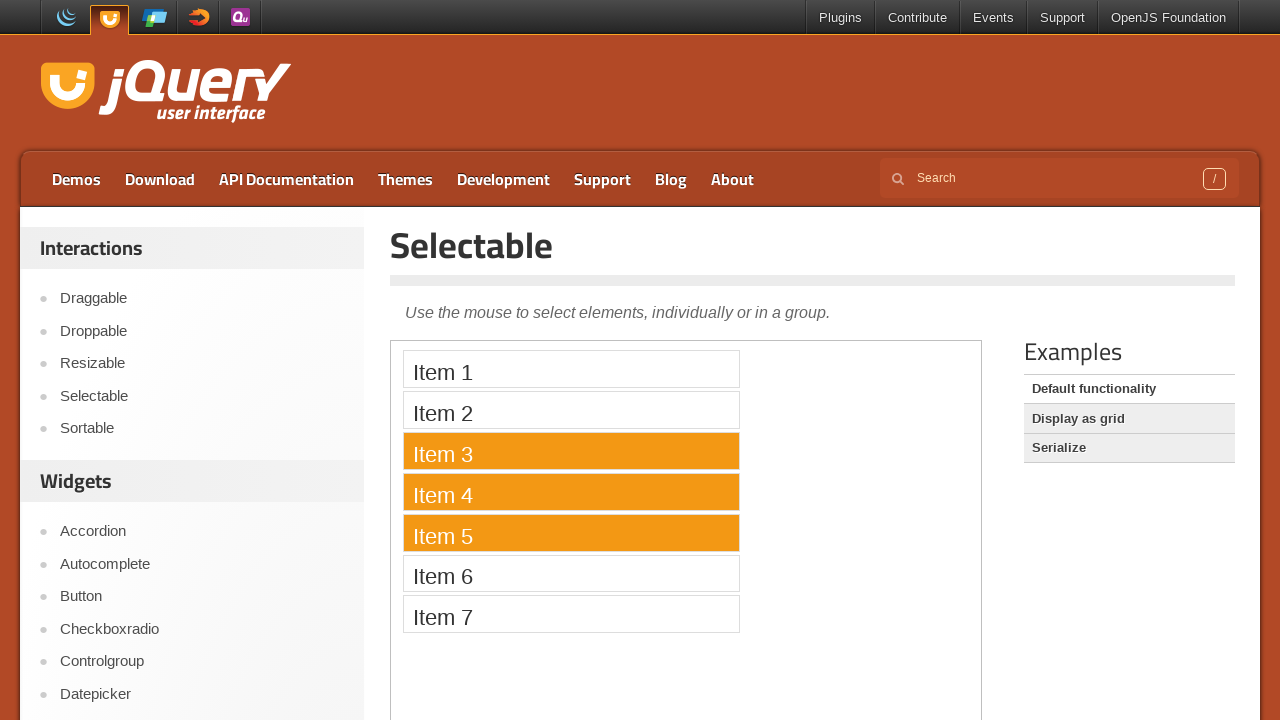